Tests drag and drop functionality on a Telerik demo page by dragging a tree view item (Weekend Package) to a price checker element and verifying the price is displayed

Starting URL: https://demos.telerik.com/aspnet-ajax/treeview/examples/overview/defaultcs.aspx

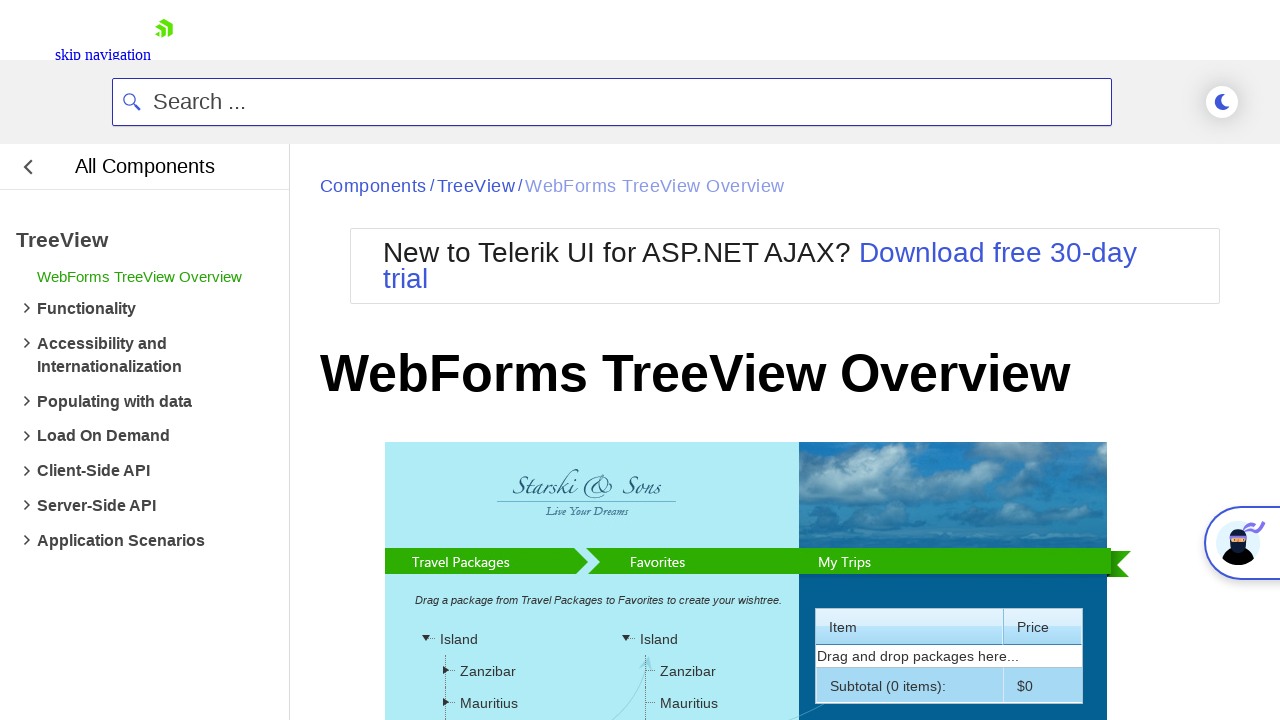

Located Weekend Package tree view item
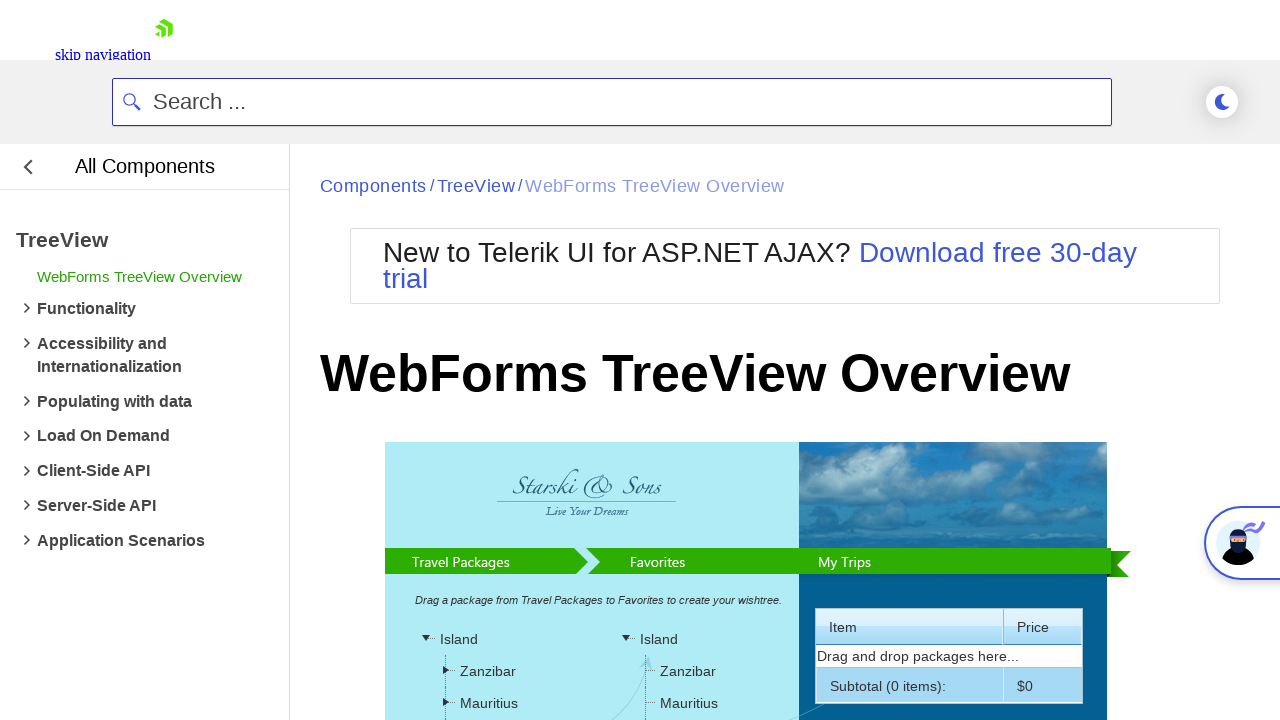

Located price checker target element
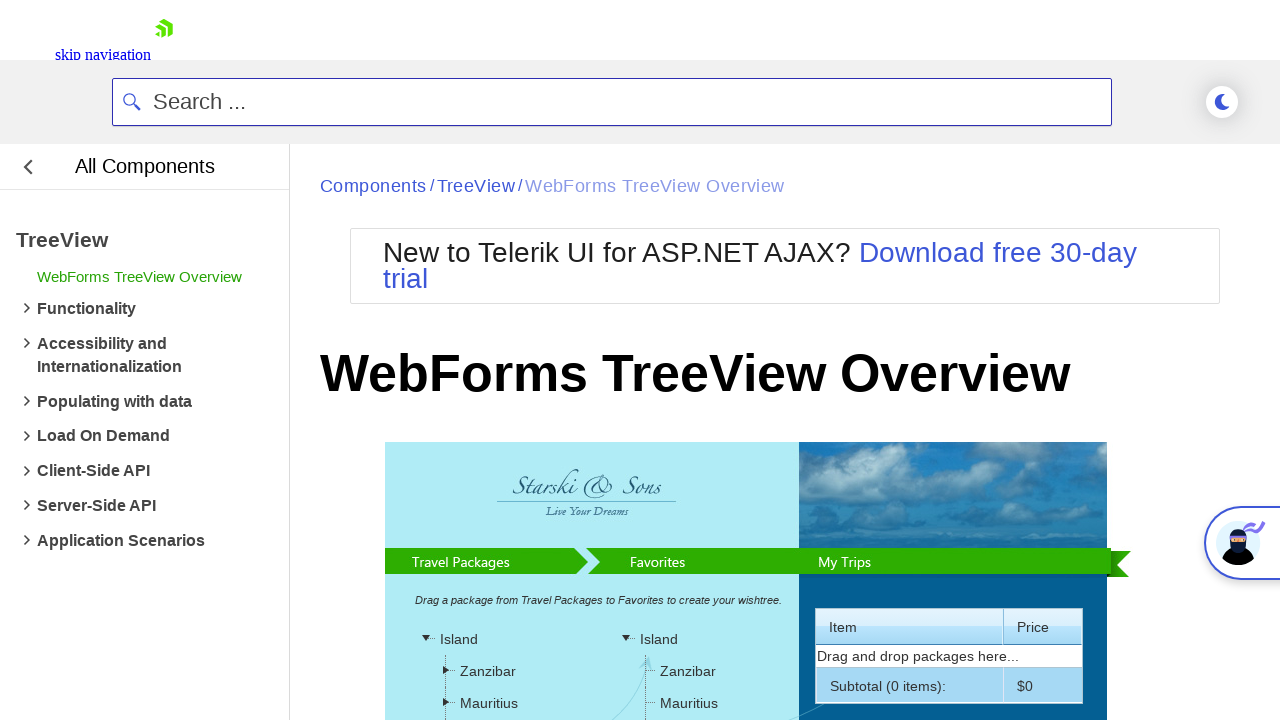

Dragged Weekend Package to price checker element at (687, 503)
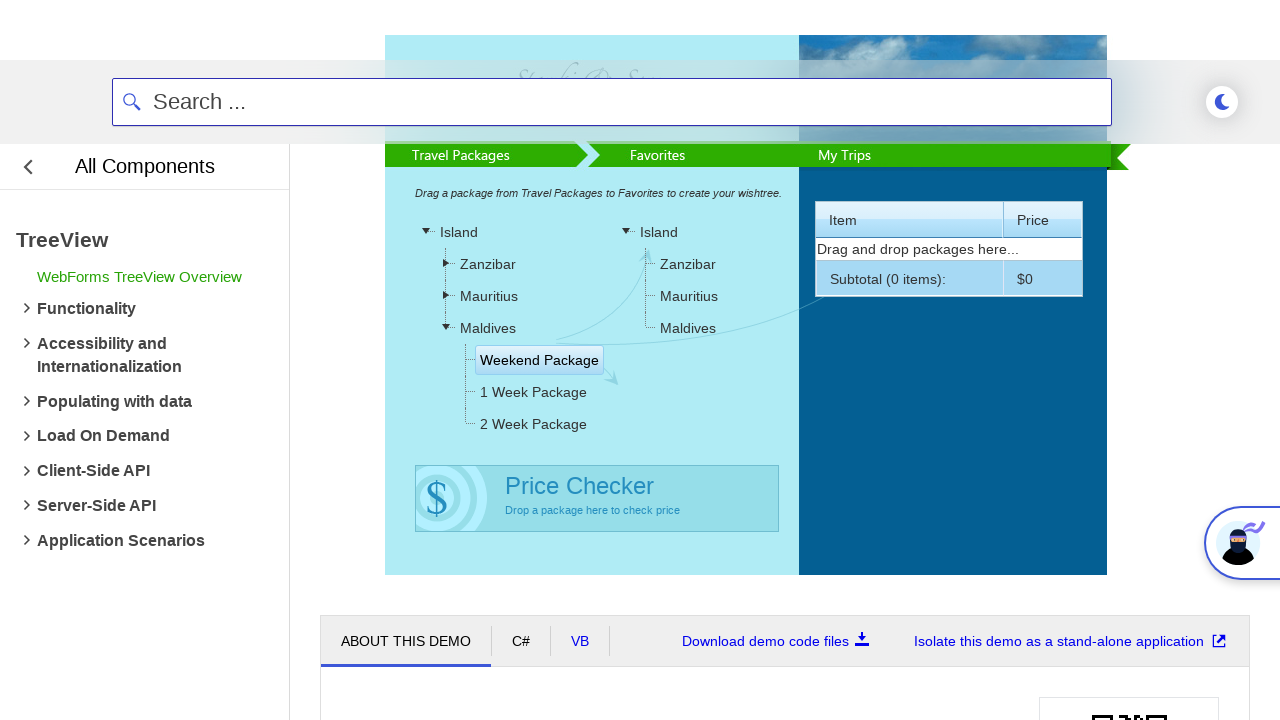

Price label displayed with dollar sign, indicating successful drag and drop
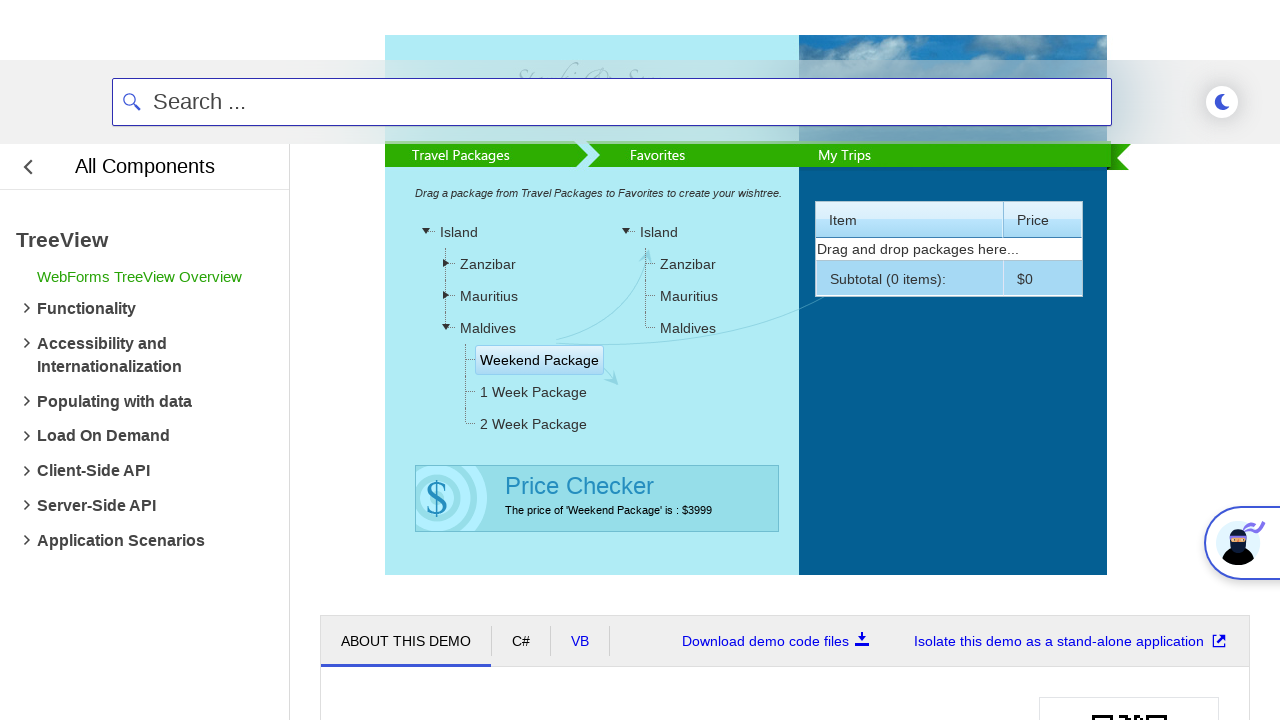

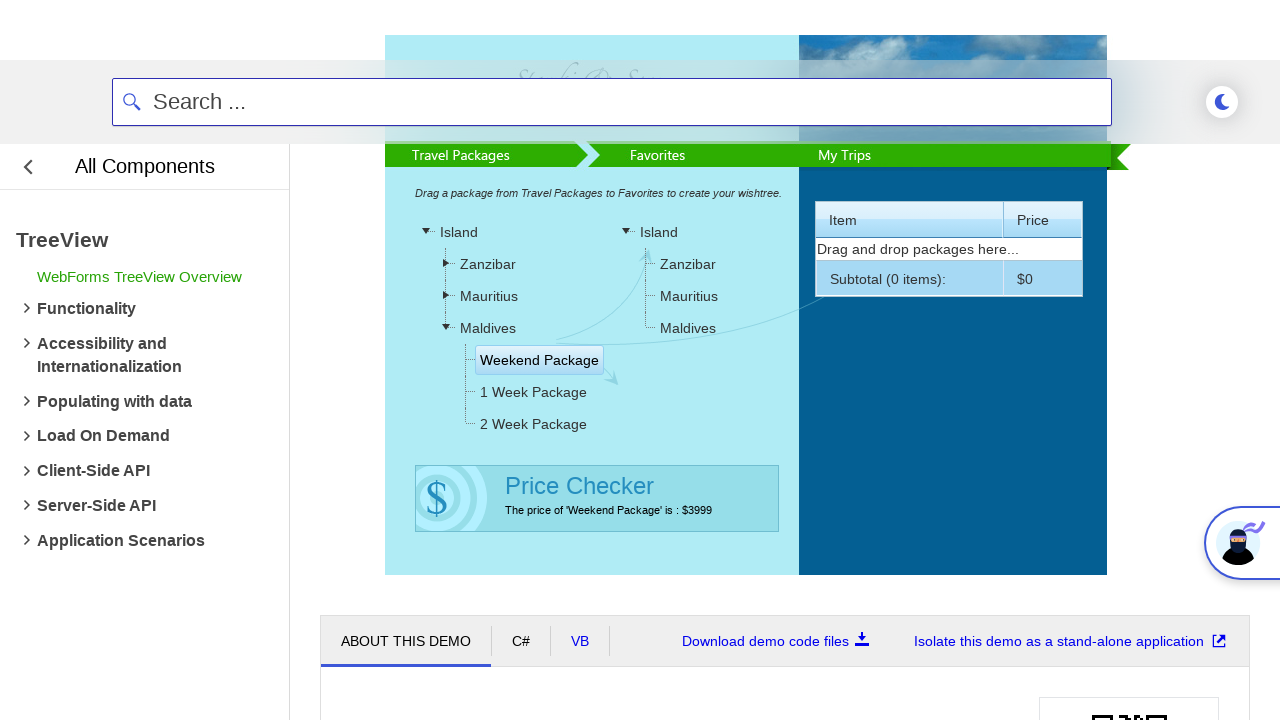